Tests that edits are saved when the edit field loses focus (blur event)

Starting URL: https://demo.playwright.dev/todomvc

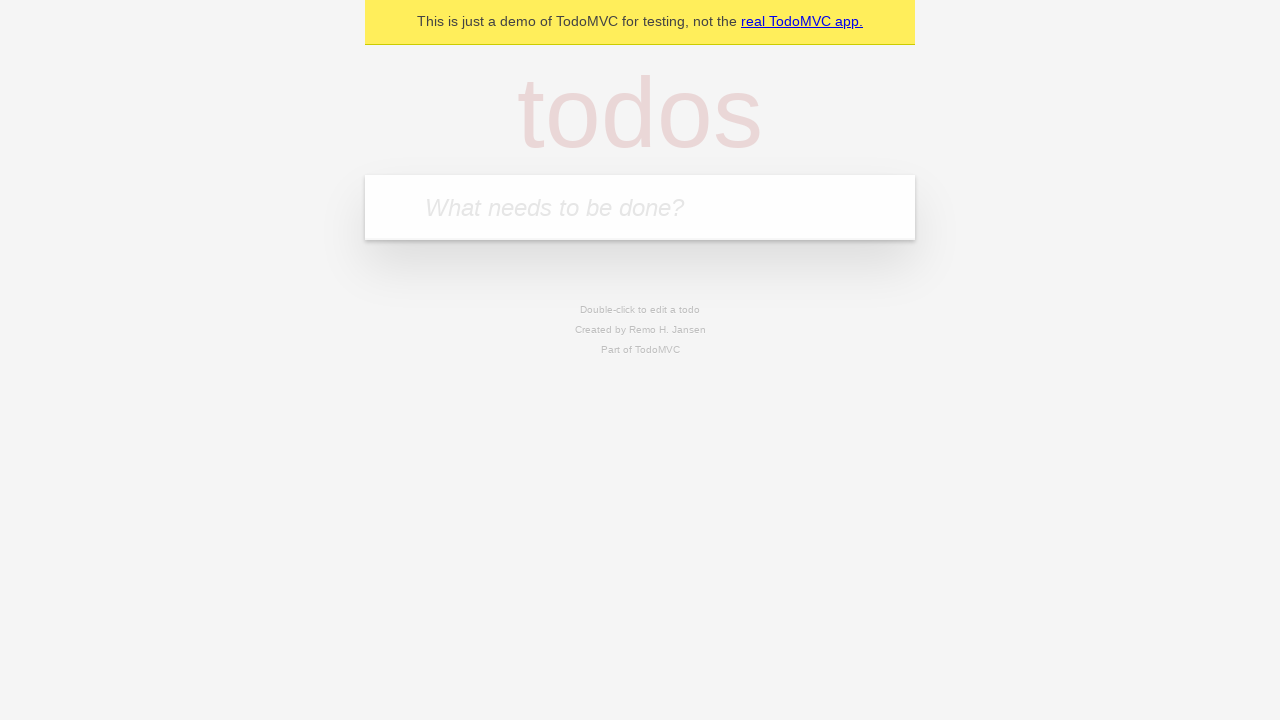

Located the 'What needs to be done?' input field
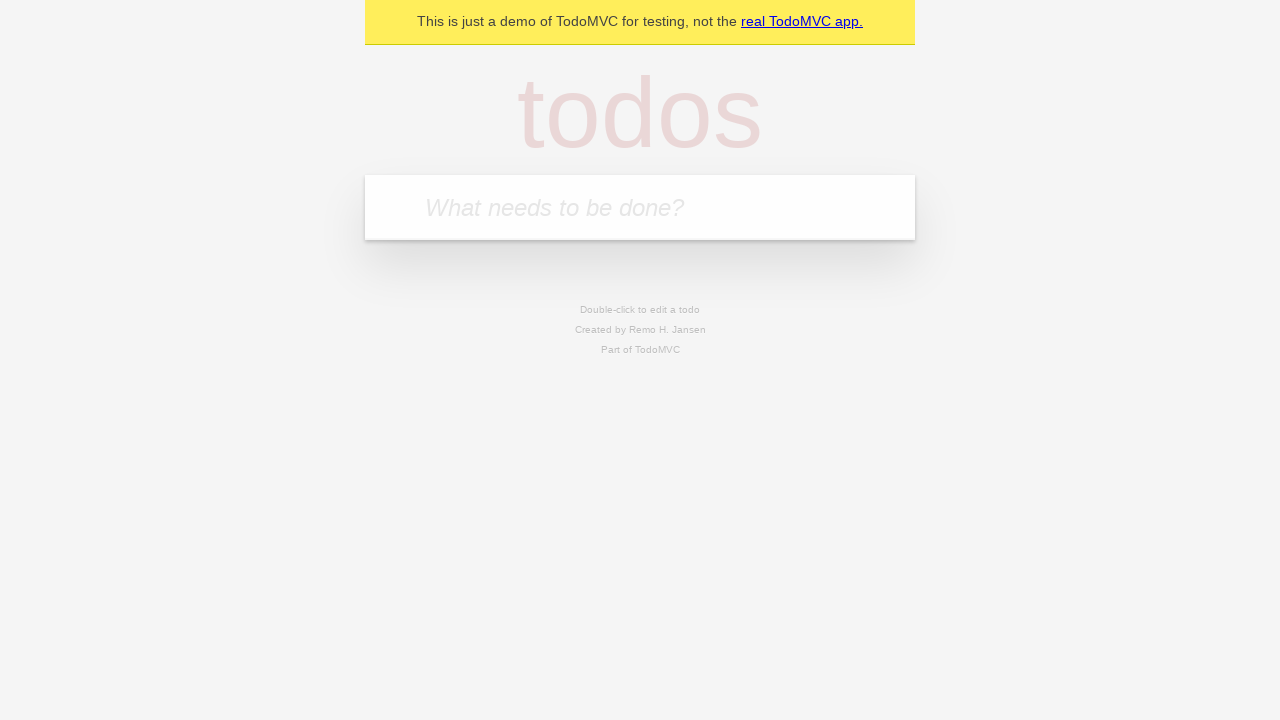

Filled new todo input with 'buy some cheese' on internal:attr=[placeholder="What needs to be done?"i]
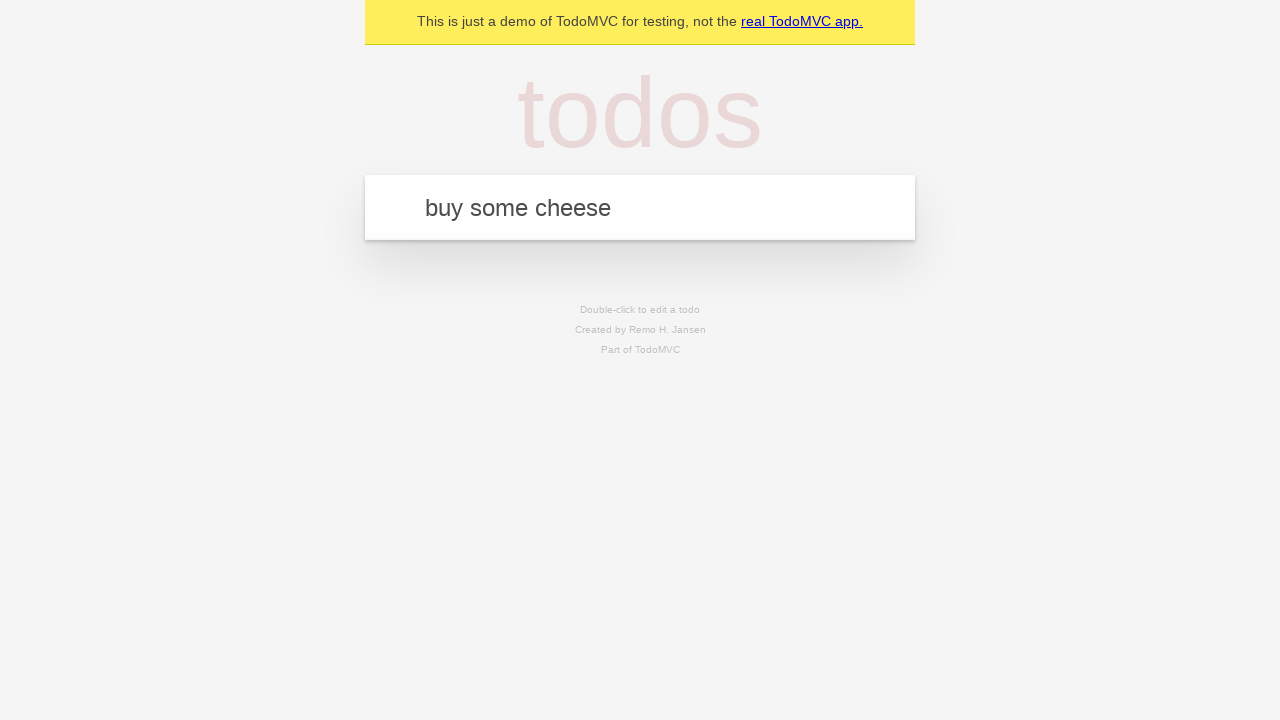

Pressed Enter to create todo 'buy some cheese' on internal:attr=[placeholder="What needs to be done?"i]
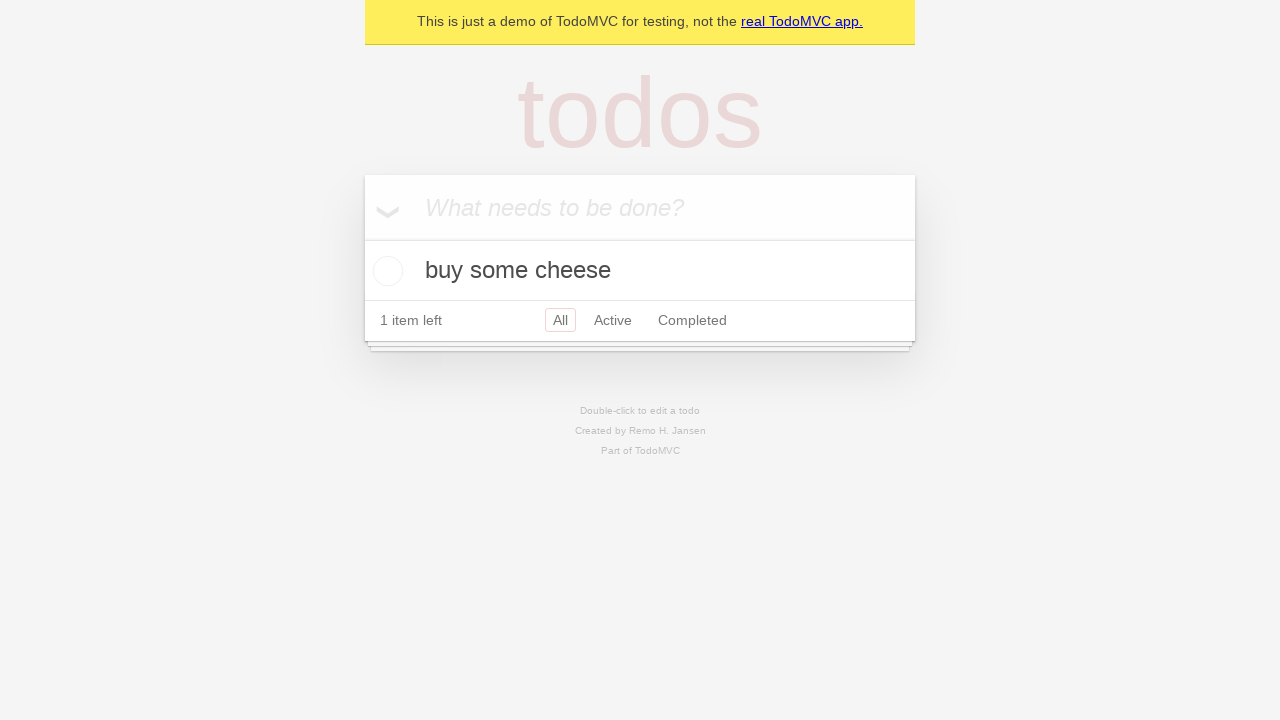

Filled new todo input with 'feed the cat' on internal:attr=[placeholder="What needs to be done?"i]
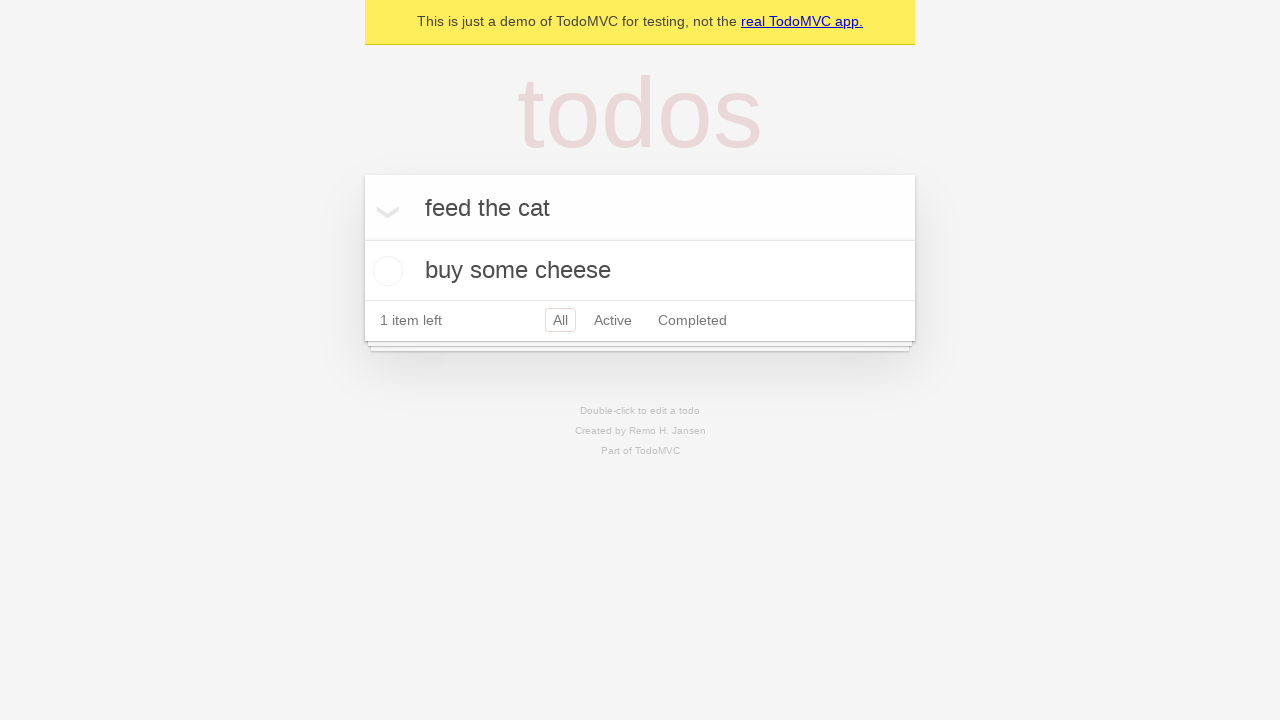

Pressed Enter to create todo 'feed the cat' on internal:attr=[placeholder="What needs to be done?"i]
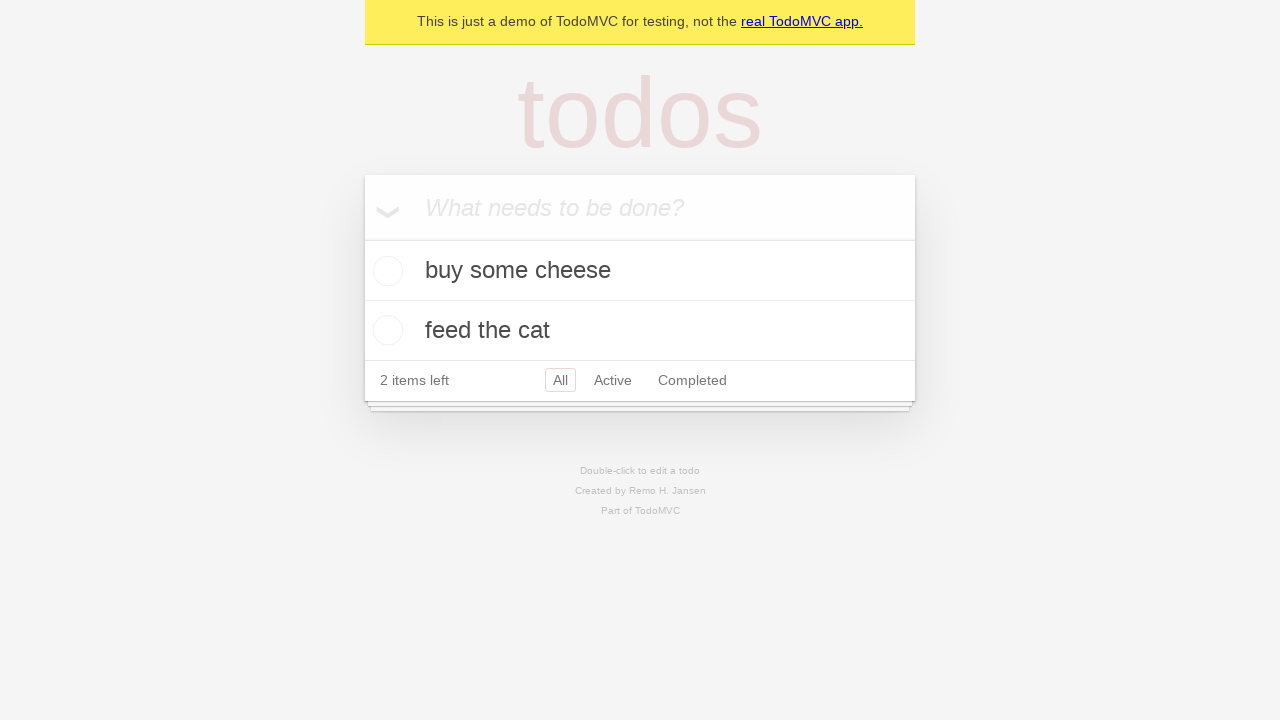

Filled new todo input with 'book a doctors appointment' on internal:attr=[placeholder="What needs to be done?"i]
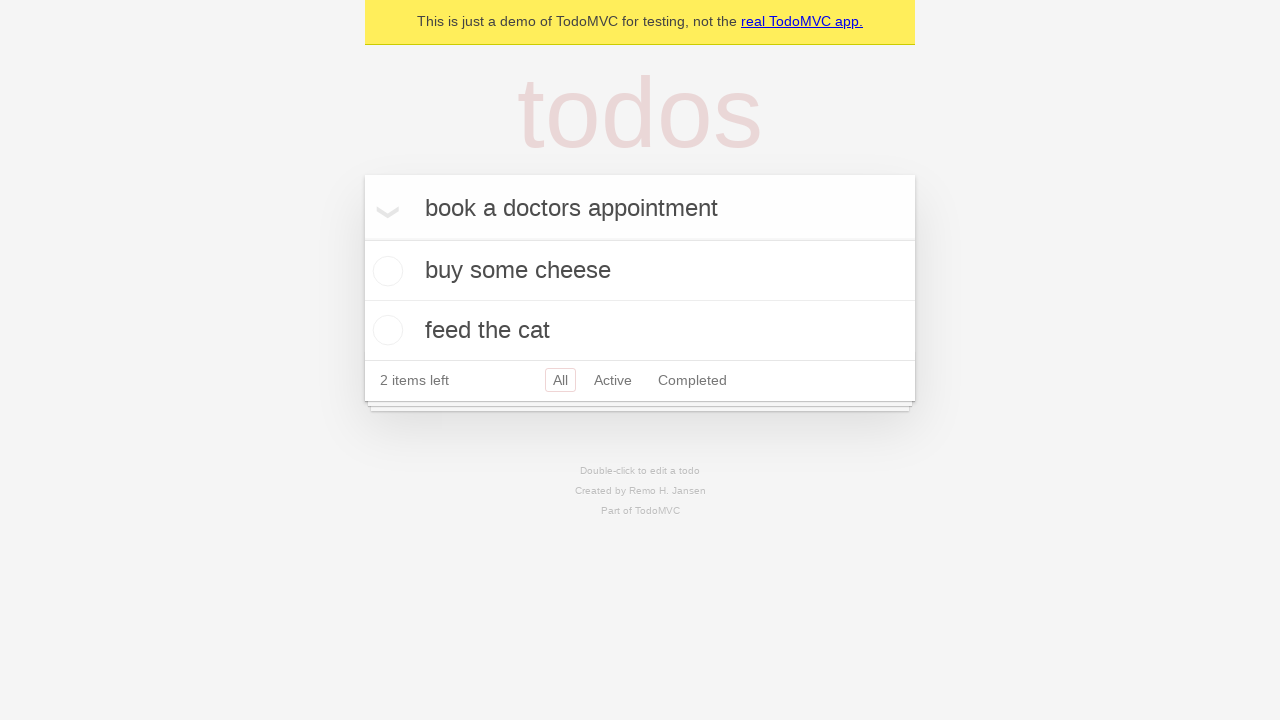

Pressed Enter to create todo 'book a doctors appointment' on internal:attr=[placeholder="What needs to be done?"i]
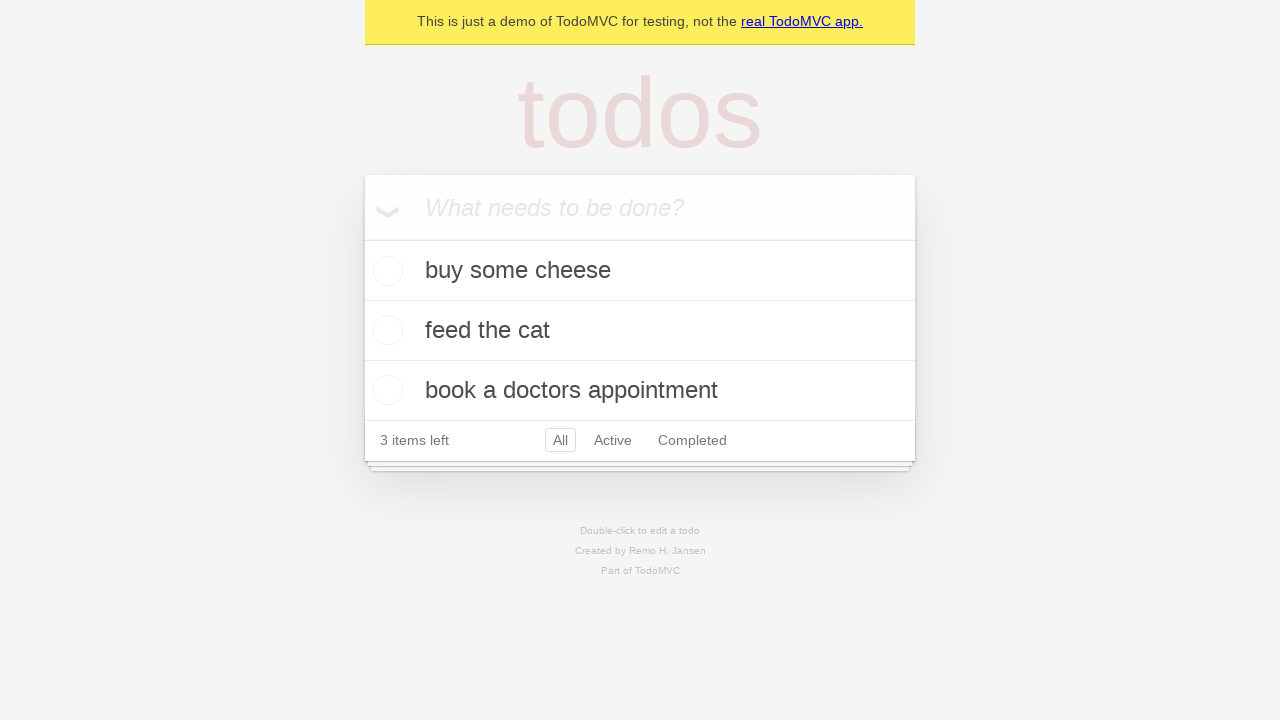

Waited for all 3 todos to be created
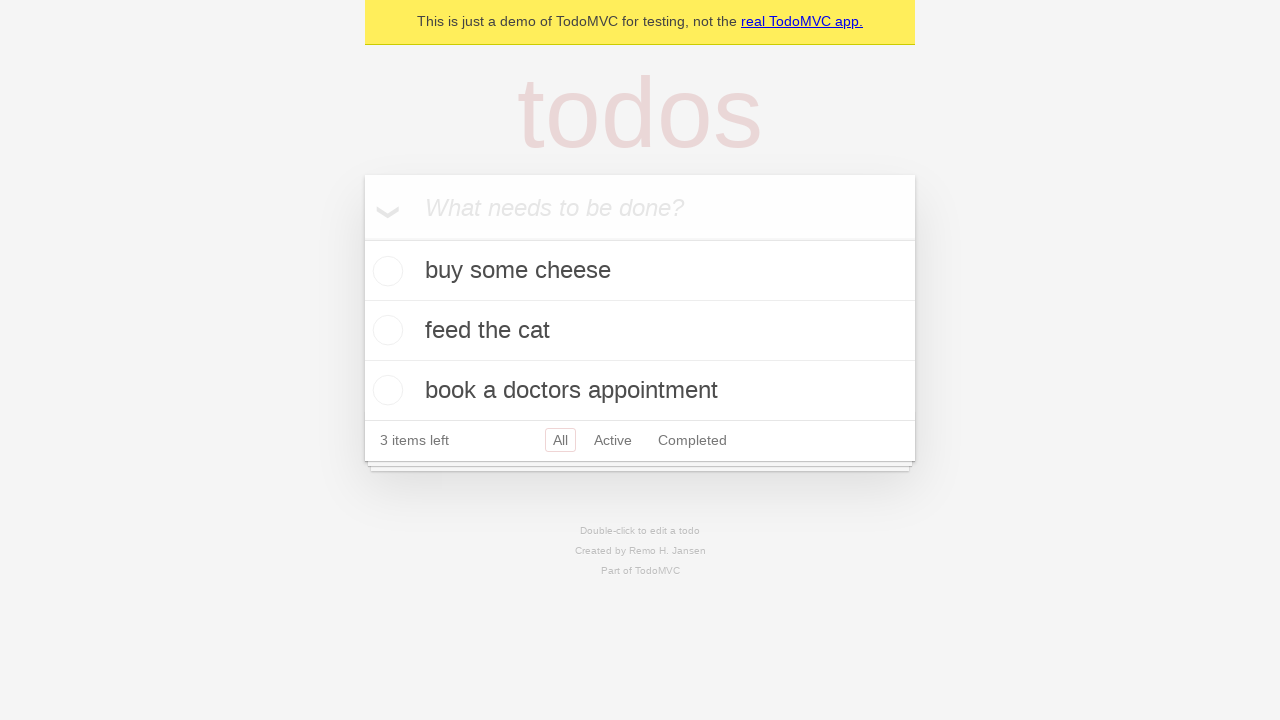

Located the second todo item
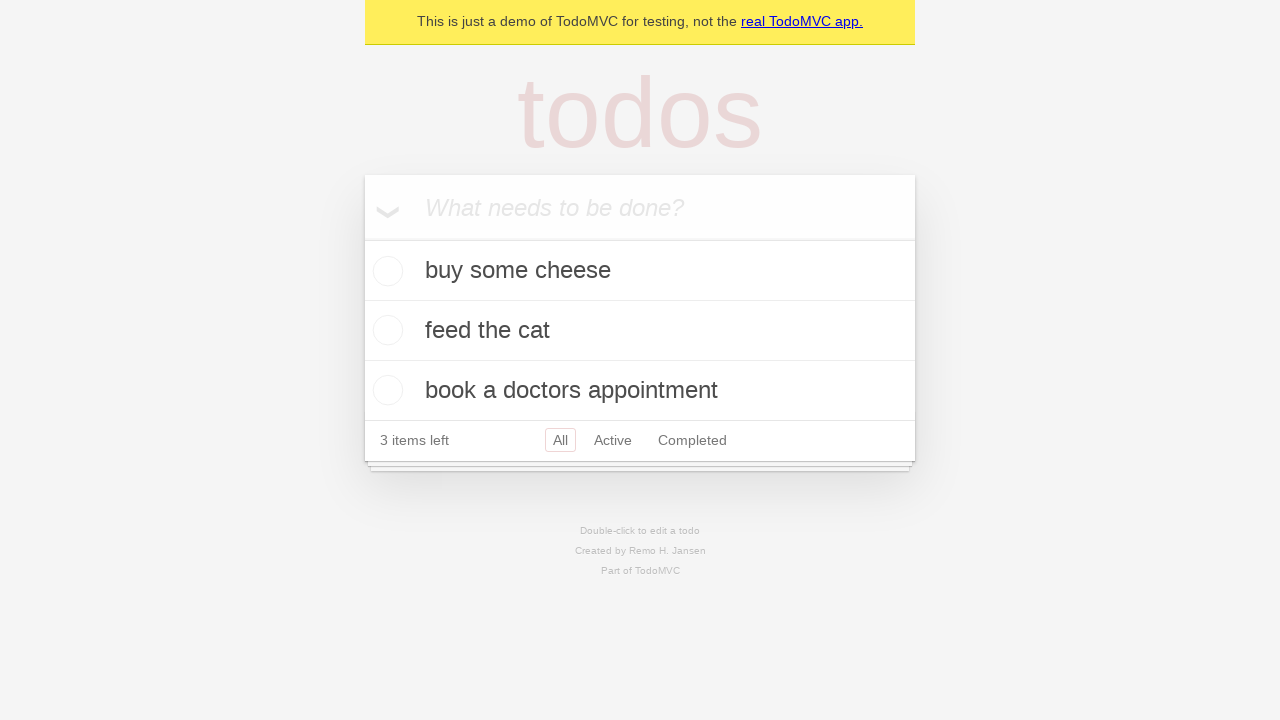

Double-clicked the second todo to enter edit mode at (640, 331) on internal:testid=[data-testid="todo-item"s] >> nth=1
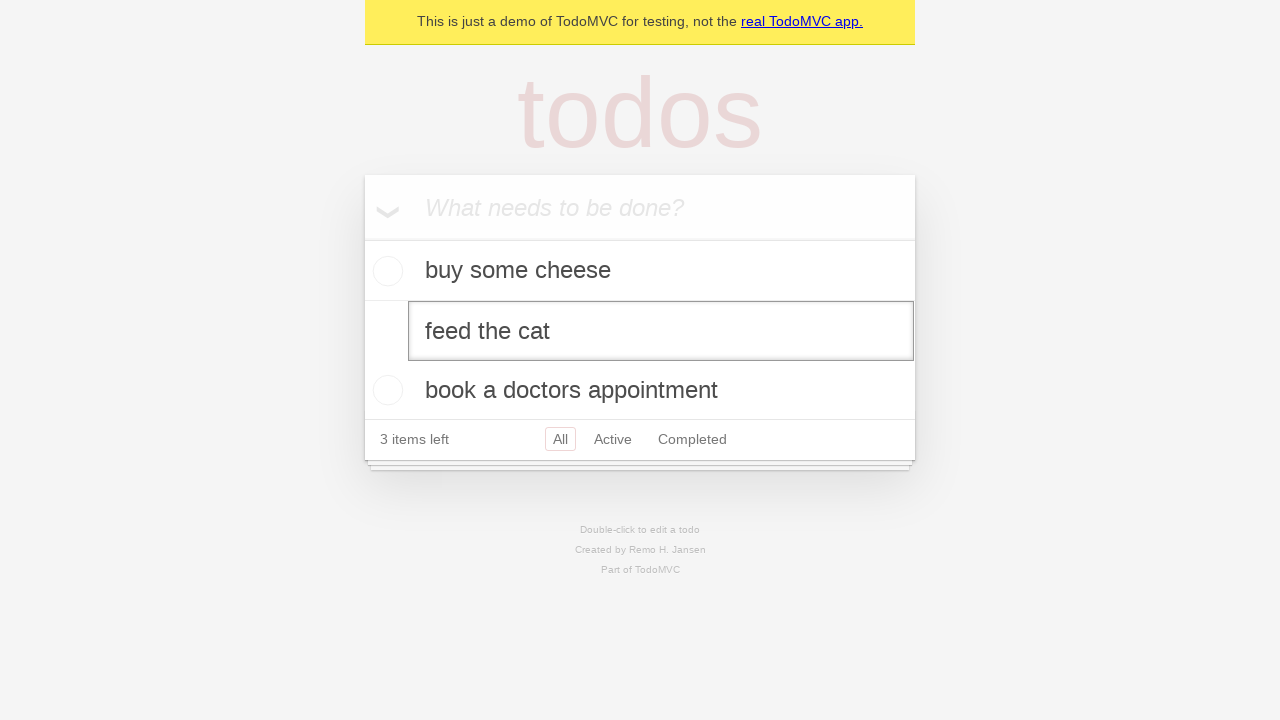

Located the edit input field
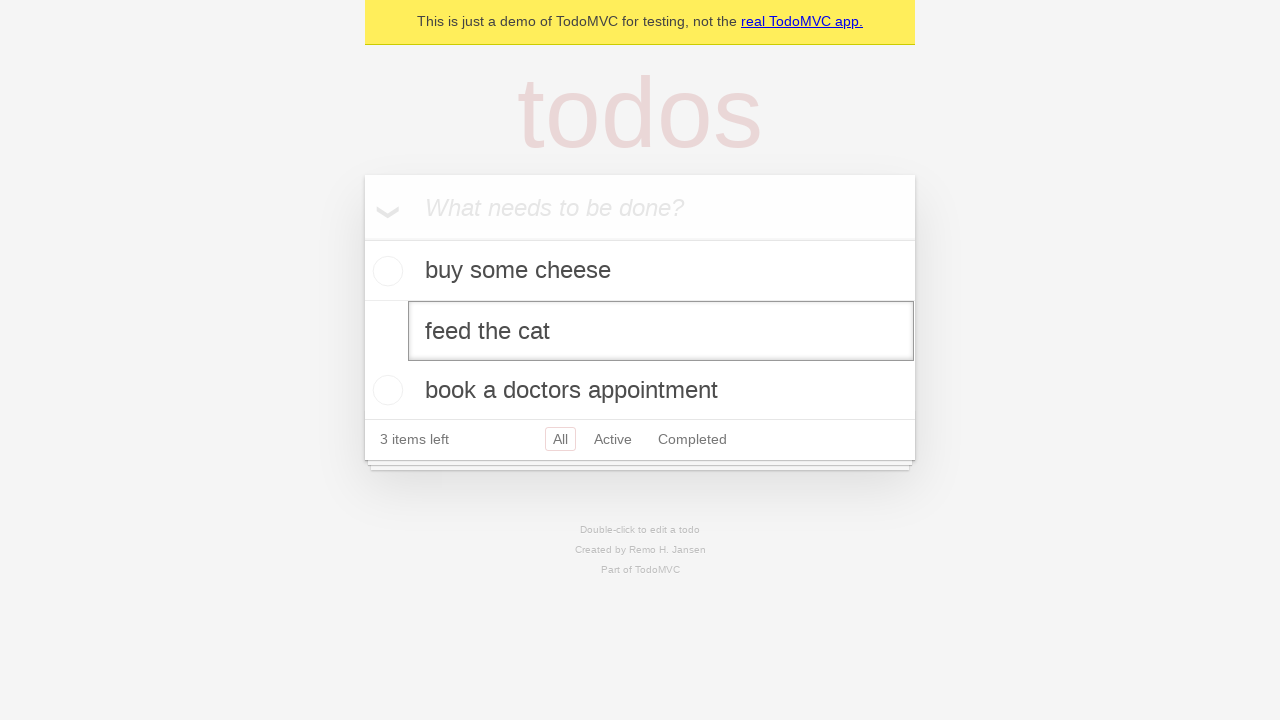

Filled edit field with 'buy some sausages' on internal:testid=[data-testid="todo-item"s] >> nth=1 >> internal:role=textbox[nam
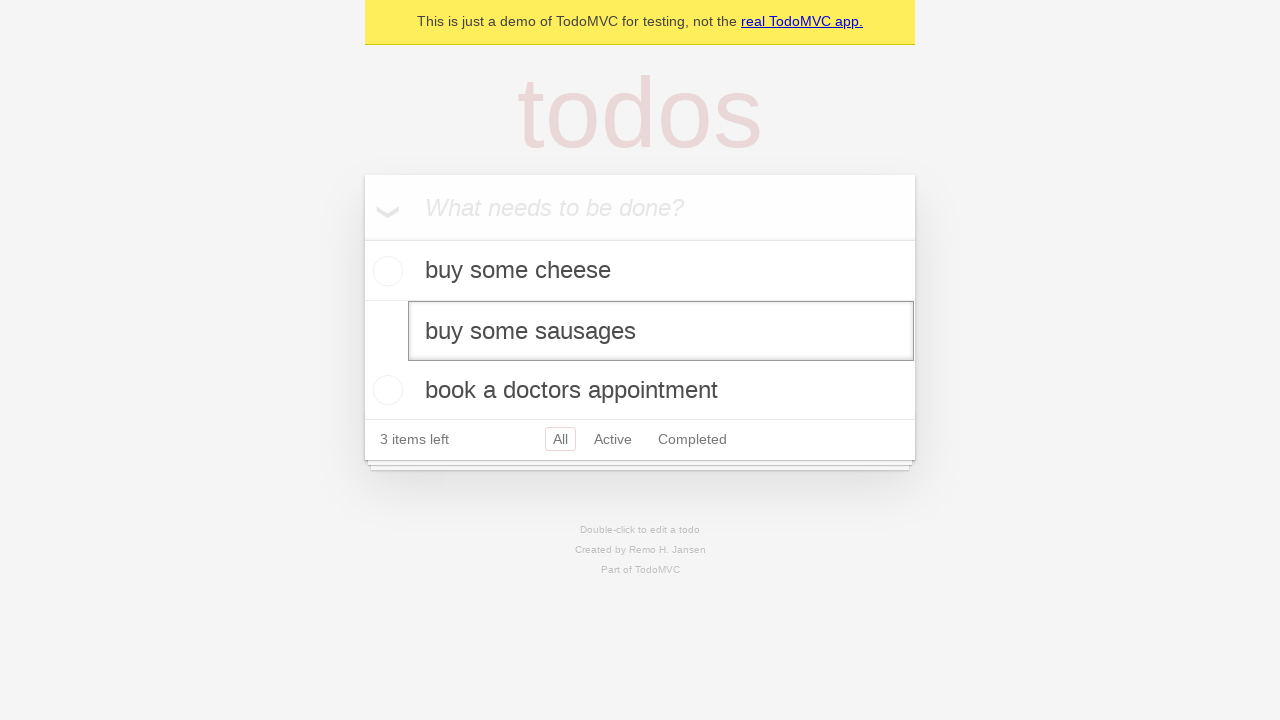

Dispatched blur event to save edits
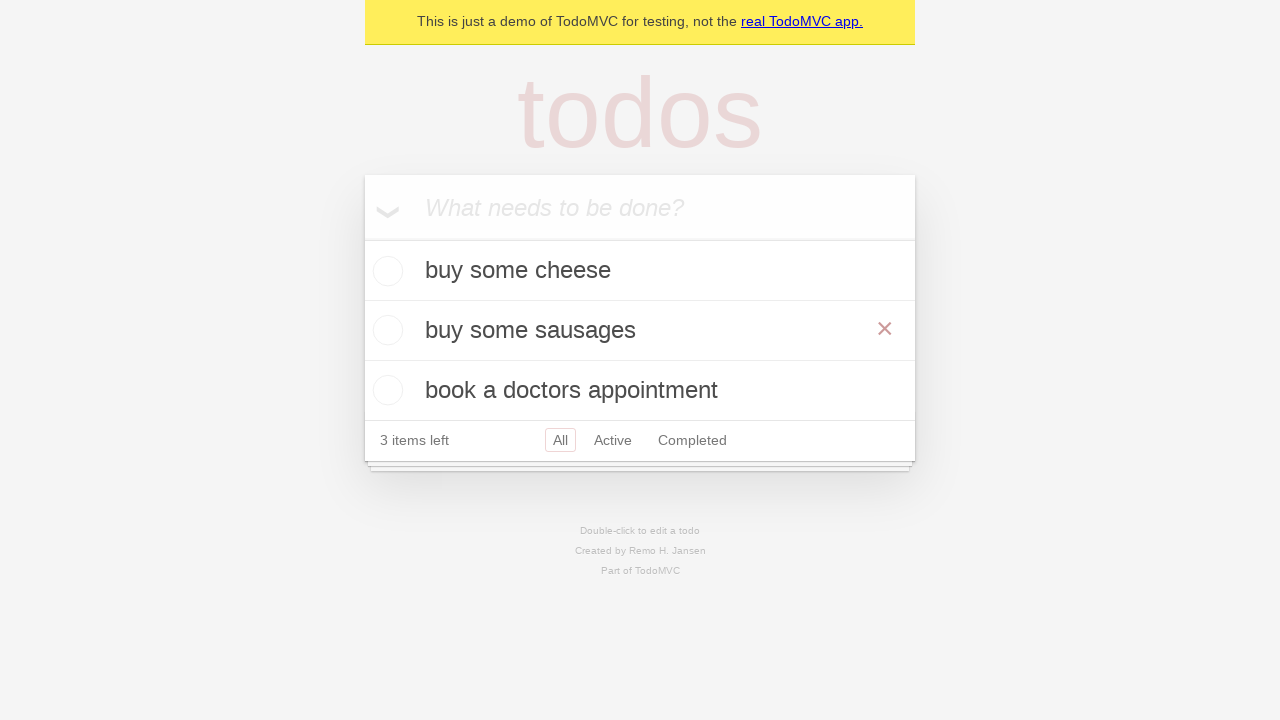

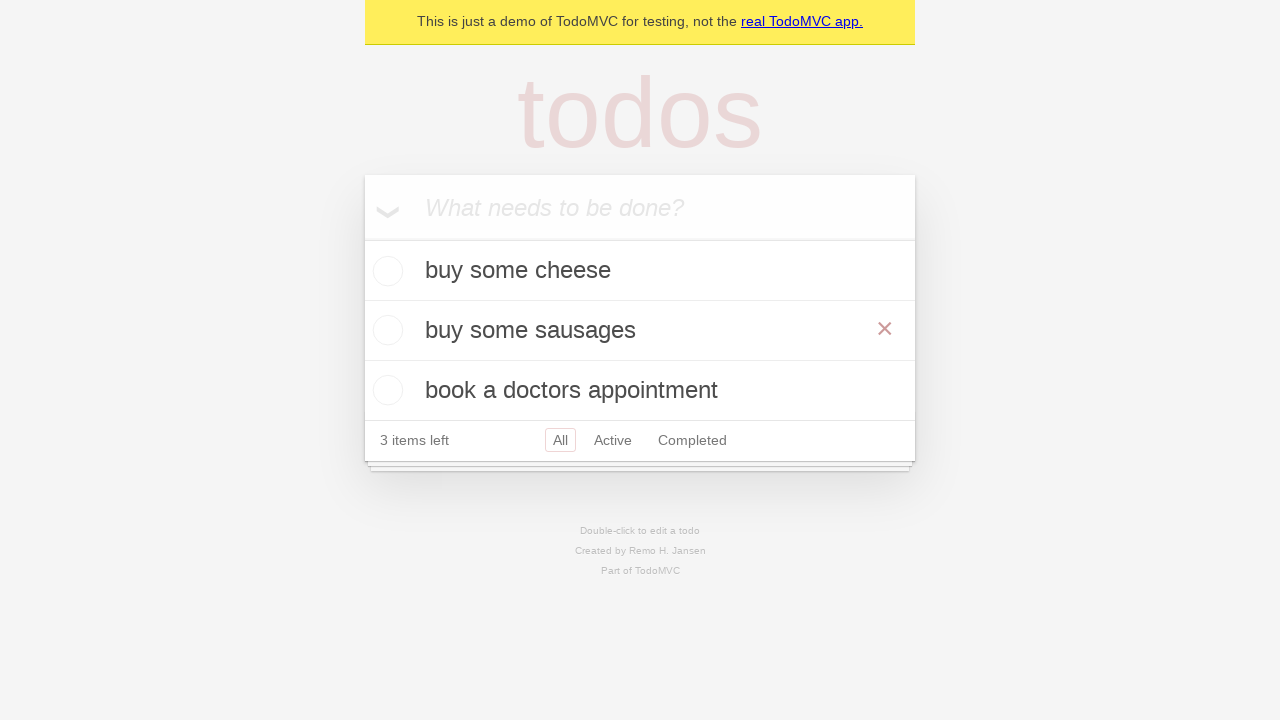